Navigates to a textbox test page and retrieves the page title to verify successful navigation.

Starting URL: http://only-testing-blog.blogspot.in/2014/01/textbox.html

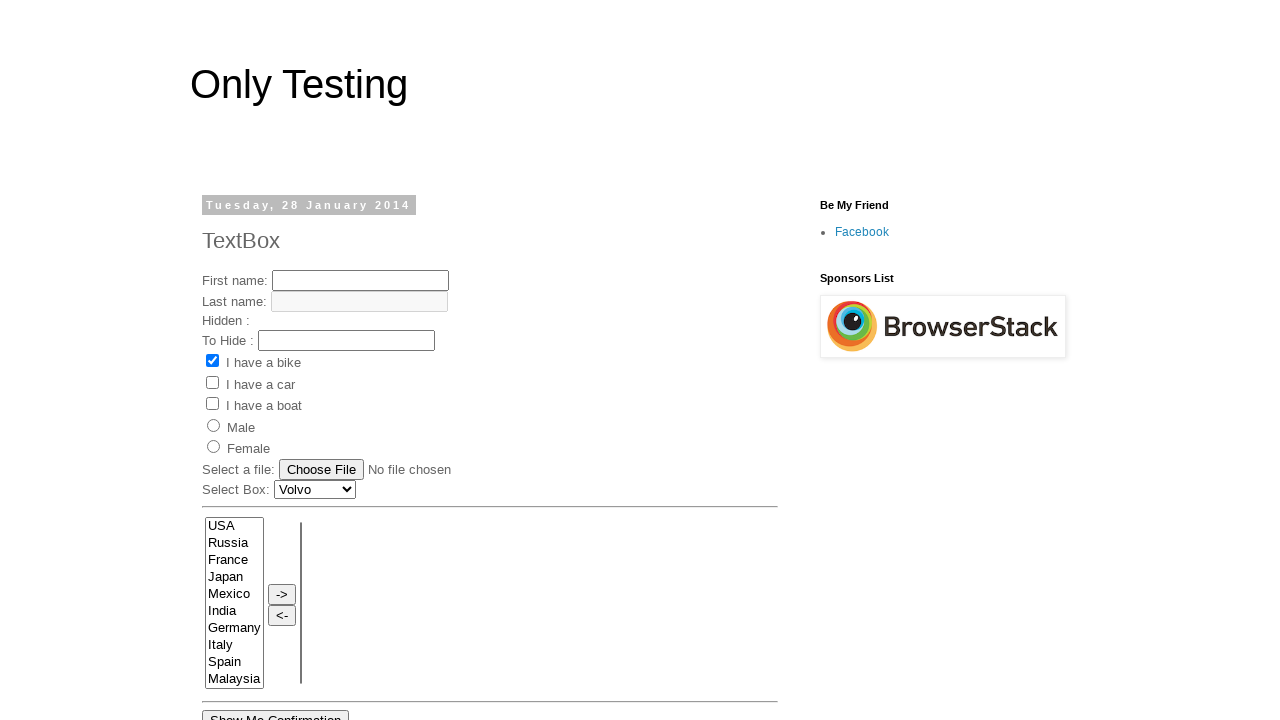

Retrieved page title
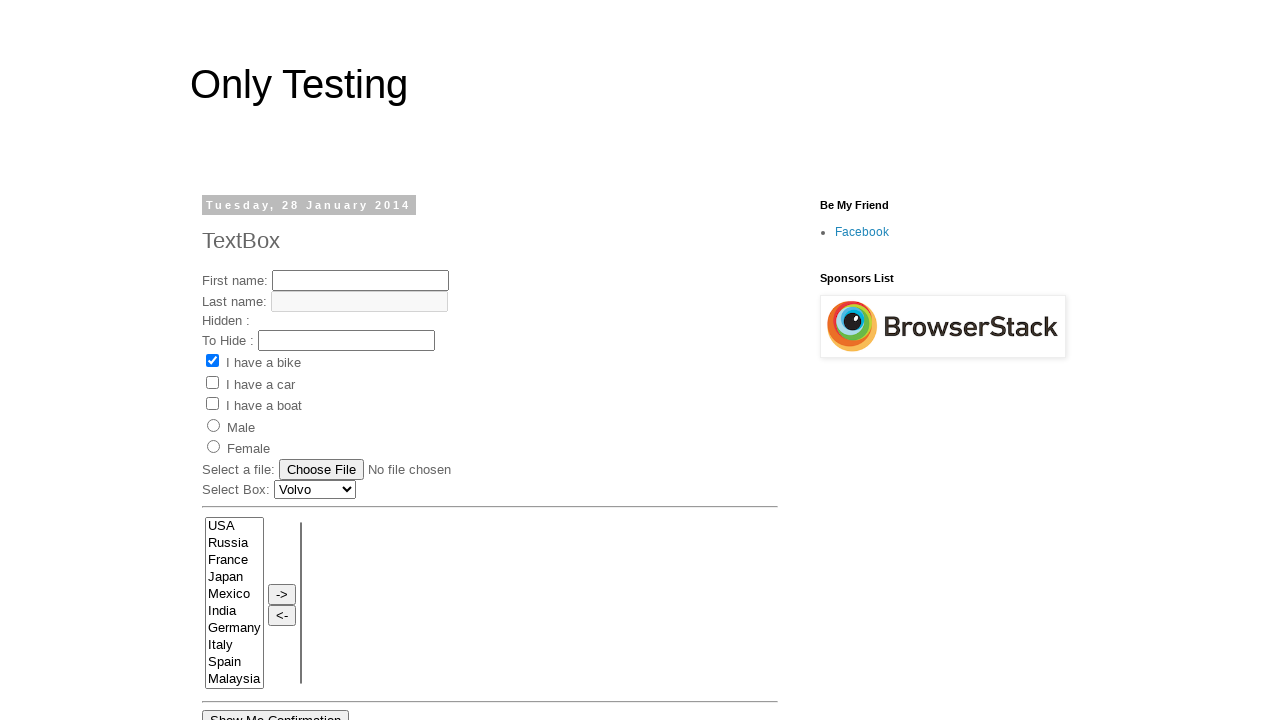

Waited for page to reach domcontentloaded state
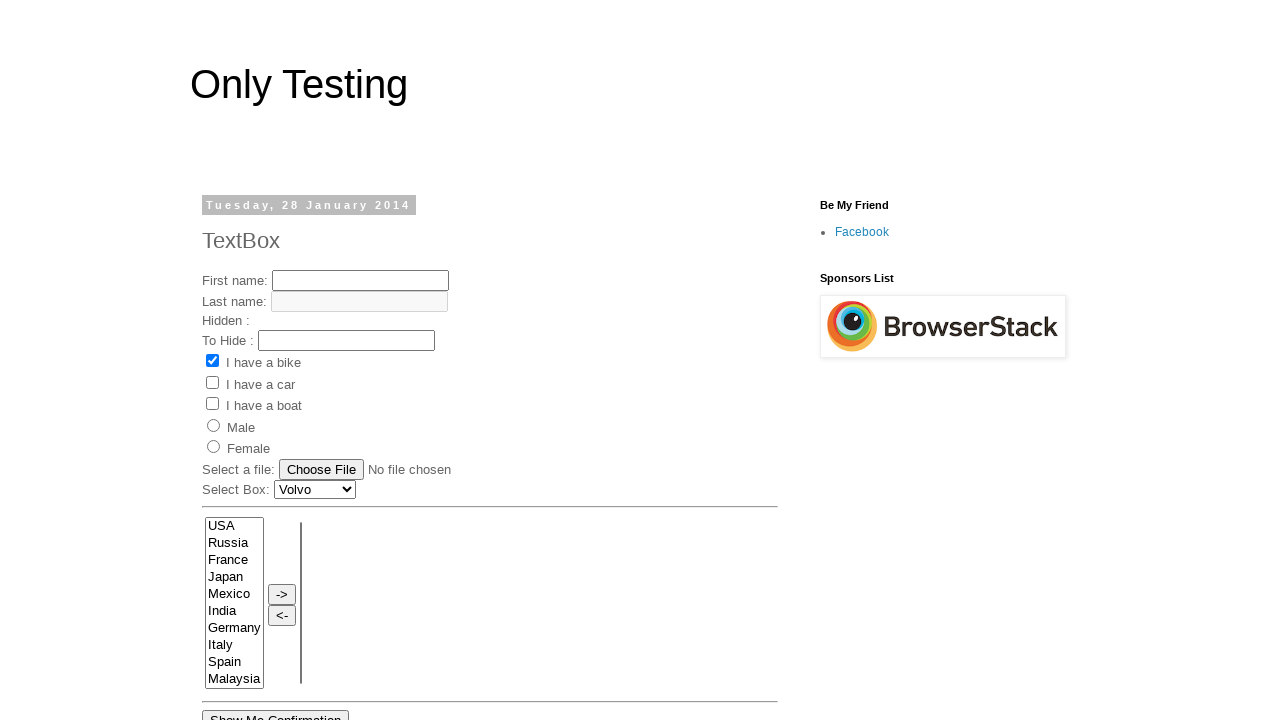

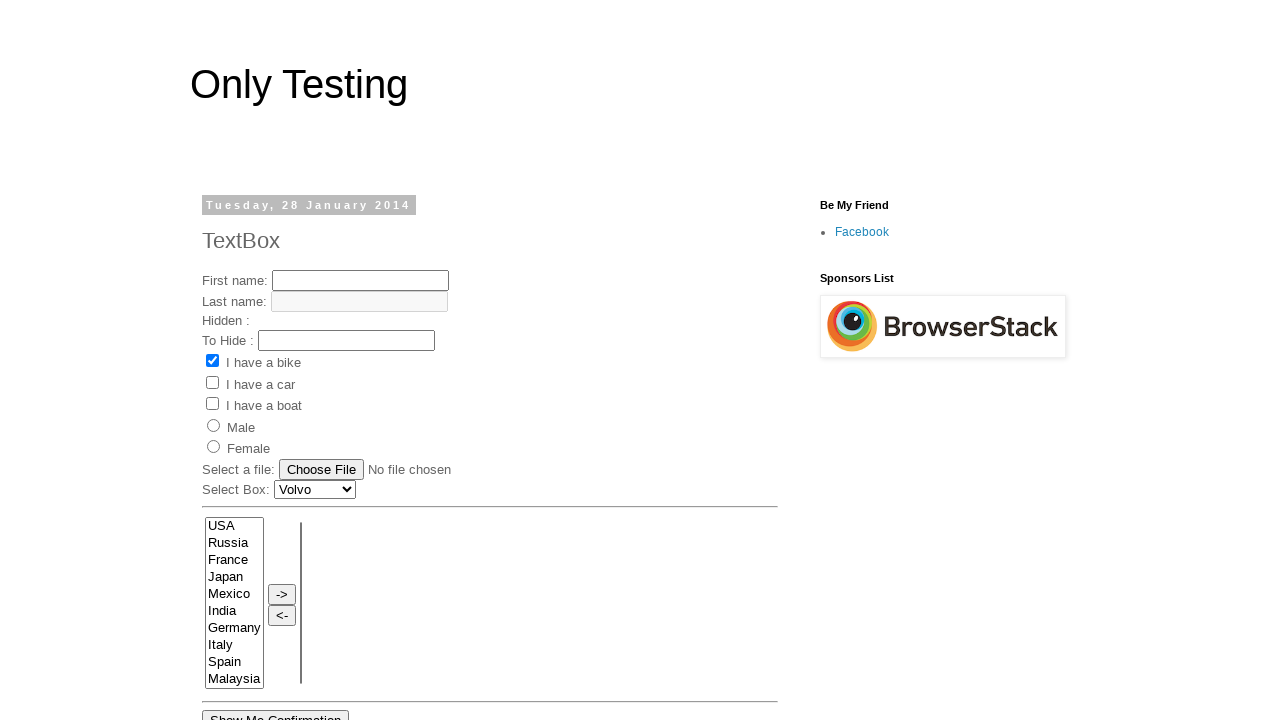